Tests the Olympic medal statistics page by selecting a gender option and a year option from dropdown menus, then verifies the results table loads with medal data.

Starting URL: http://www.olympedia.org/statistics/medal/country

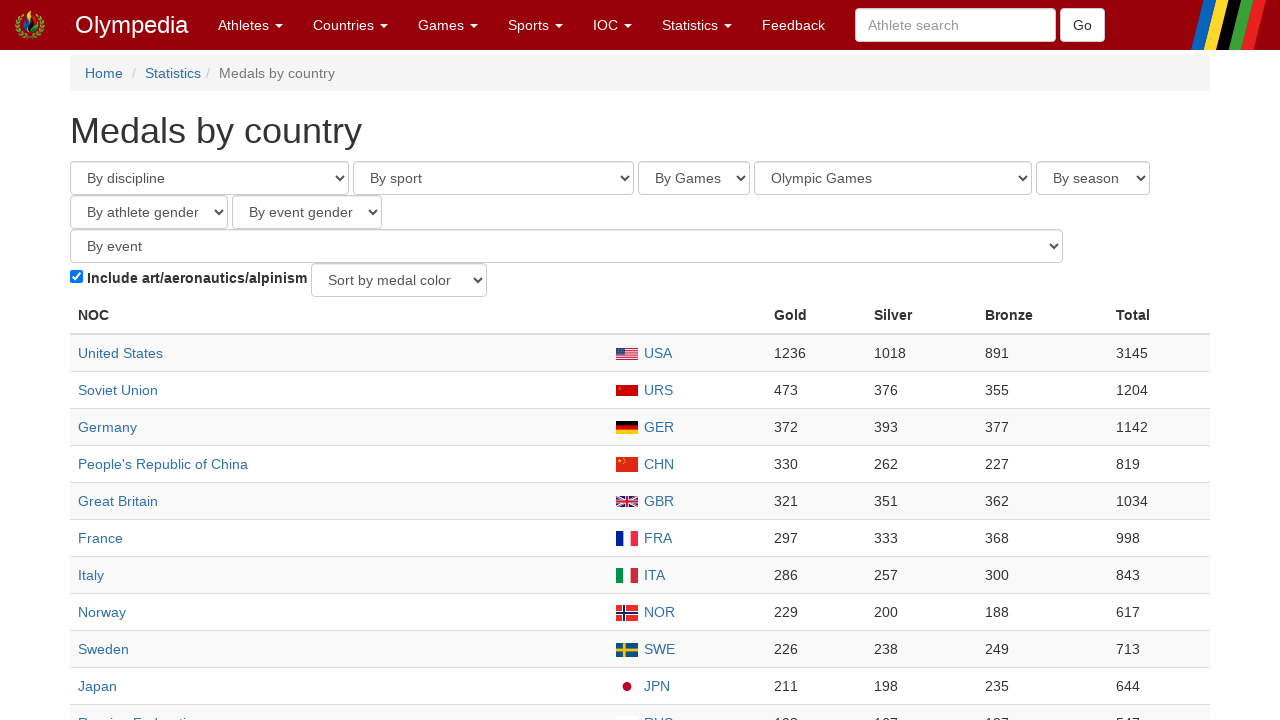

Waited for edition_id dropdown selector to load
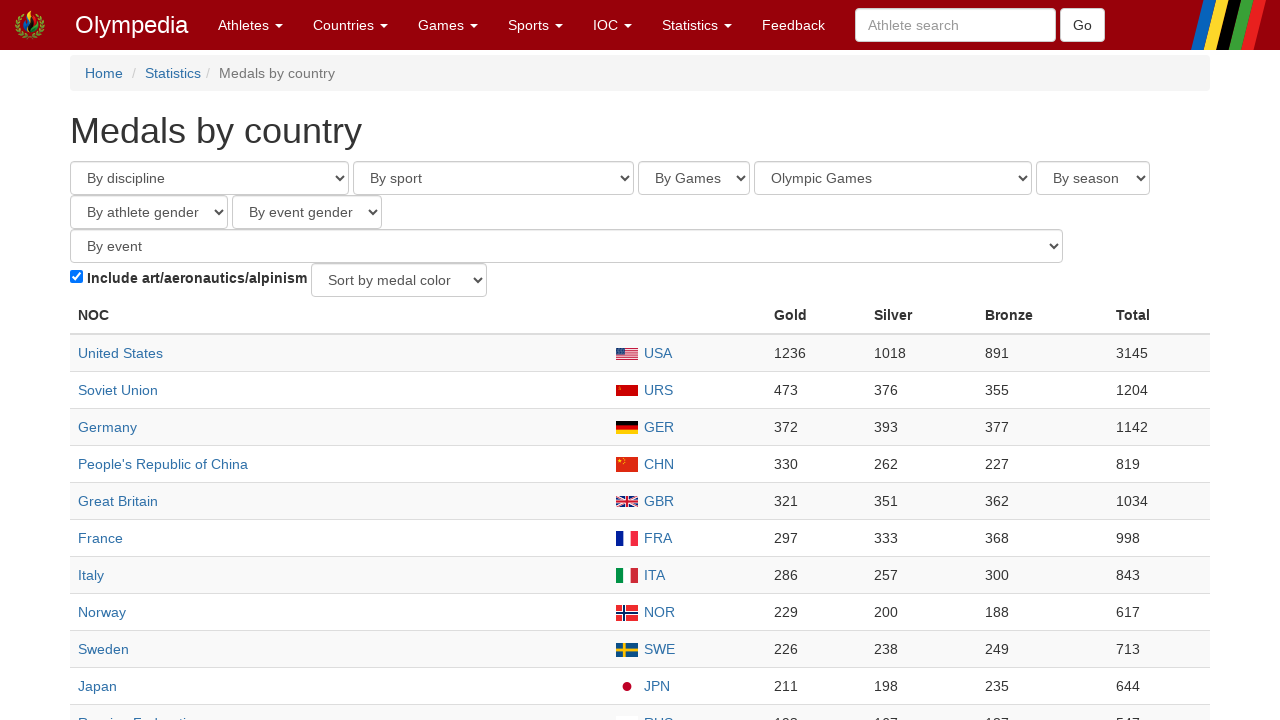

Waited for athlete_gender dropdown selector to load
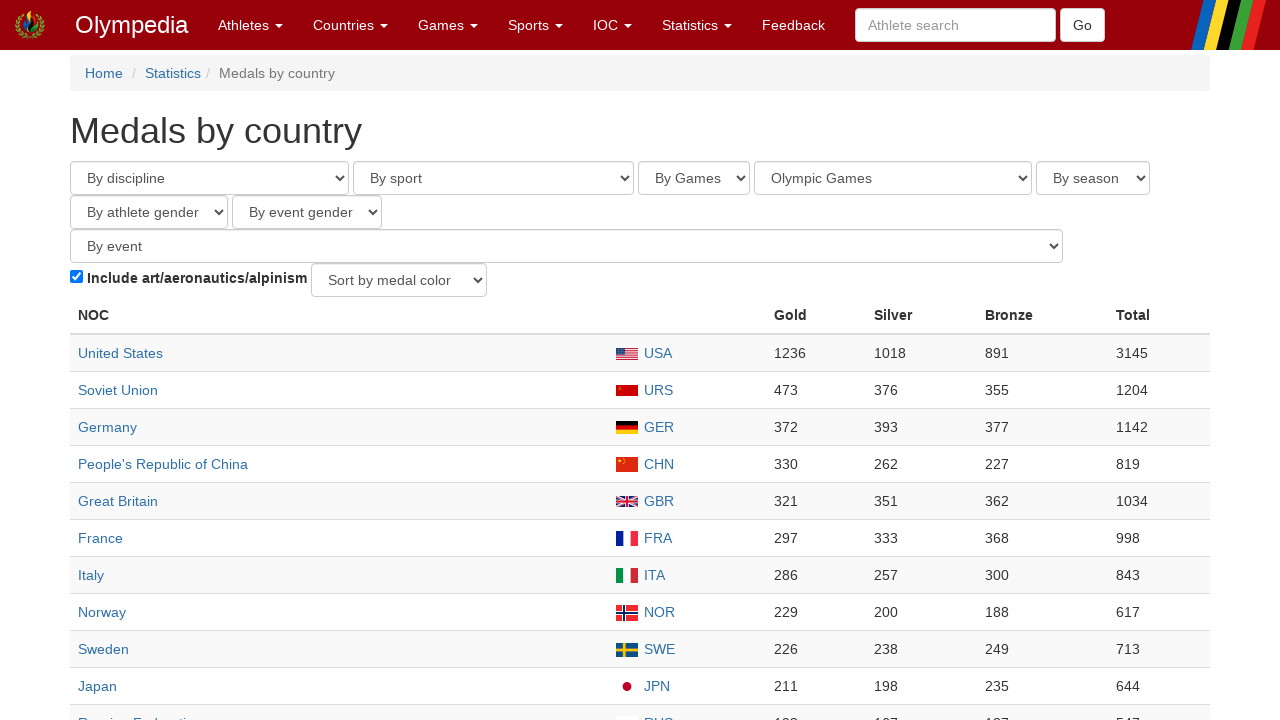

Selected Women option from gender dropdown on select[name='athlete_gender']
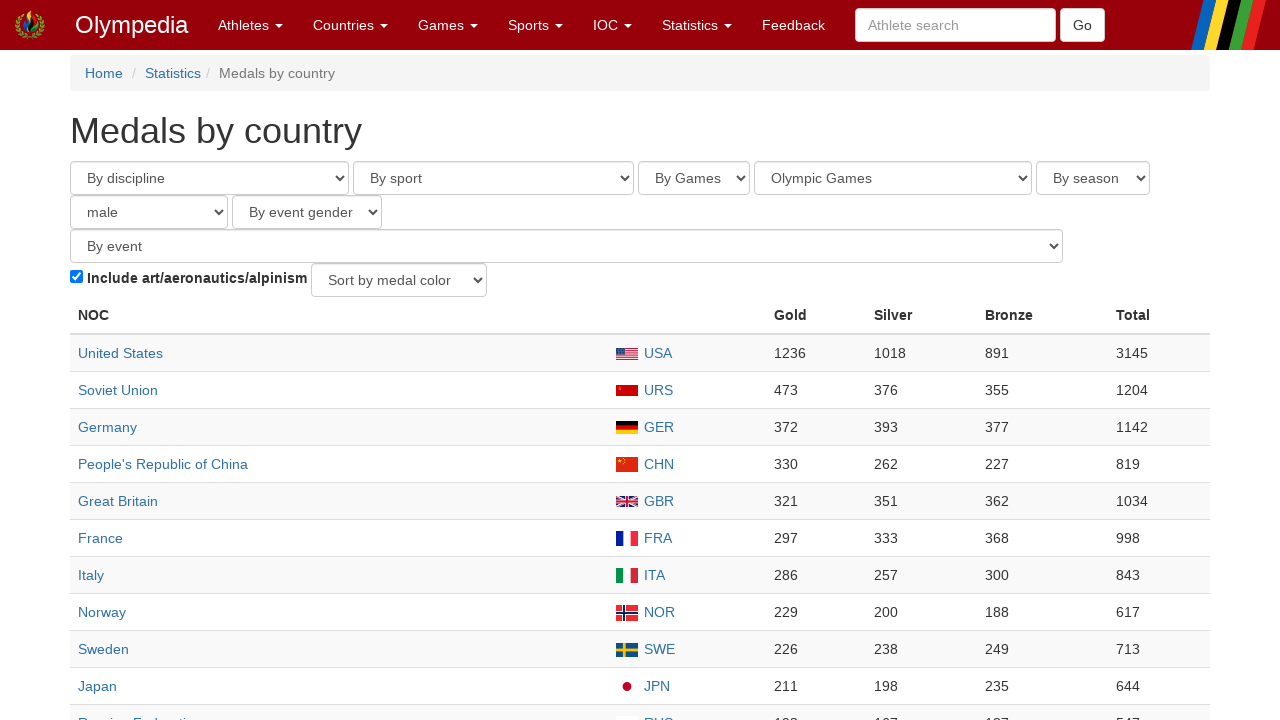

Selected first available year option from edition dropdown on select[name='edition_id']
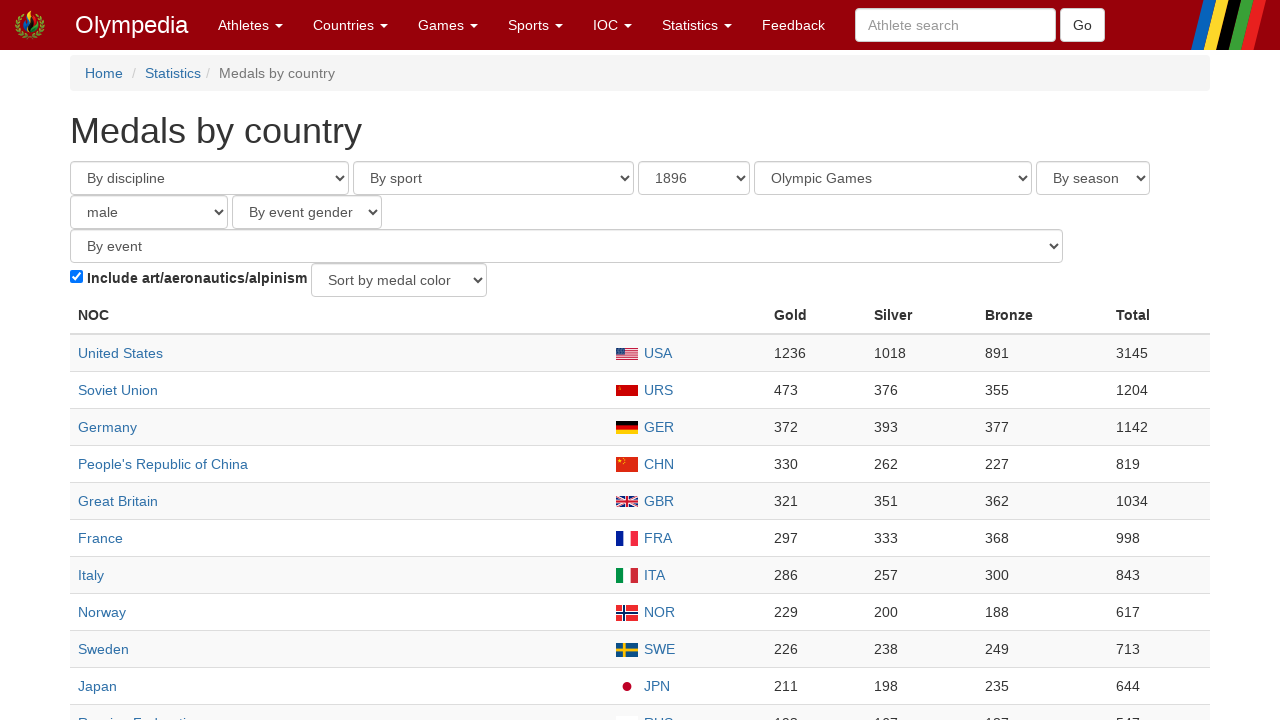

Results table loaded with medal data
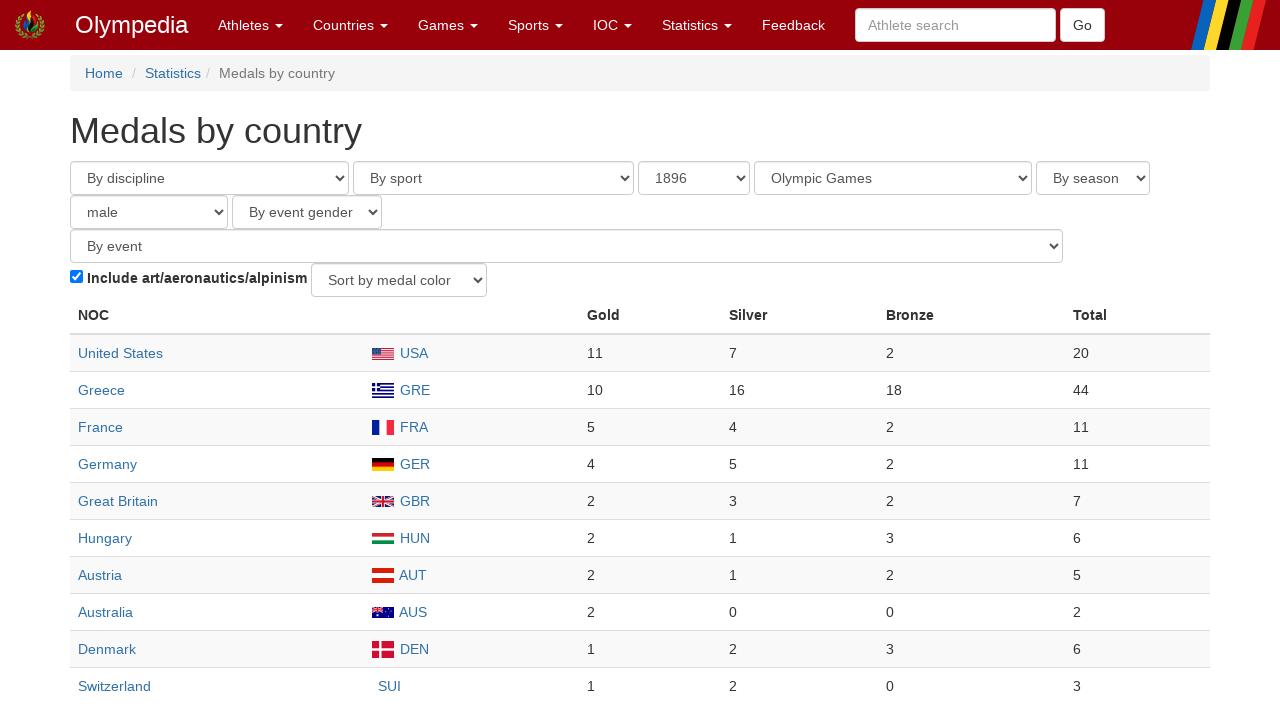

Verified table rows are present in results
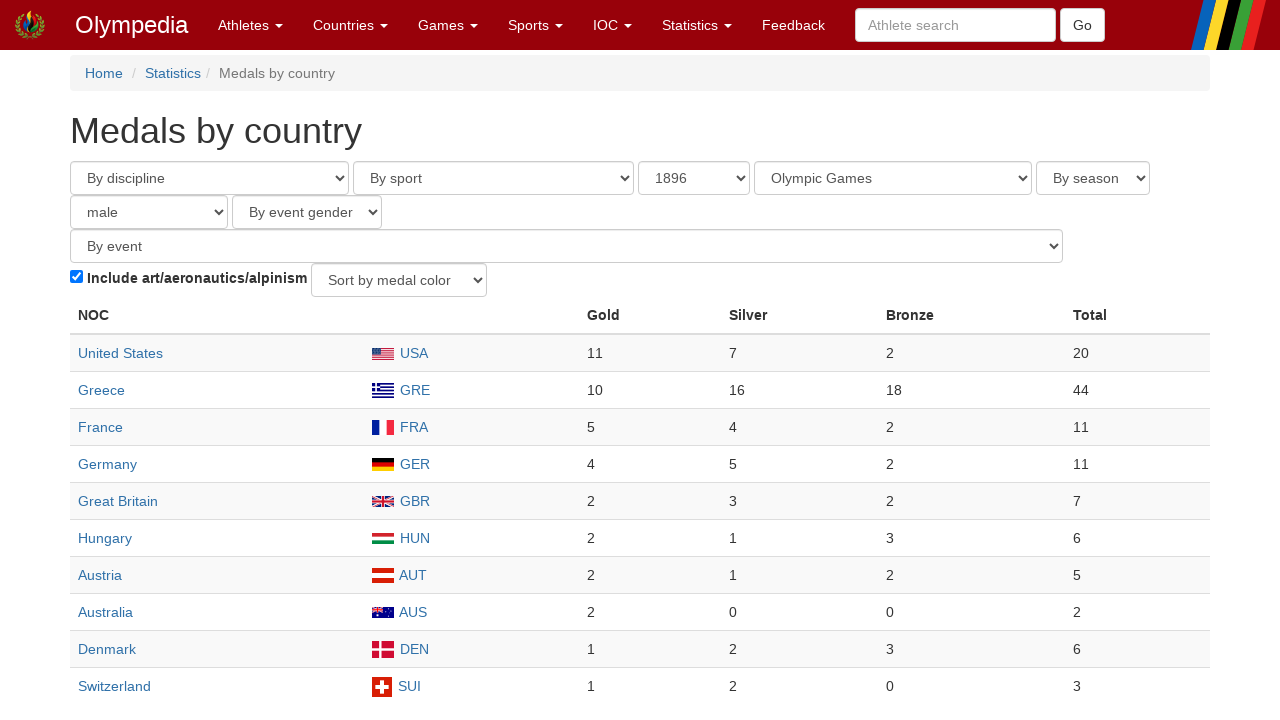

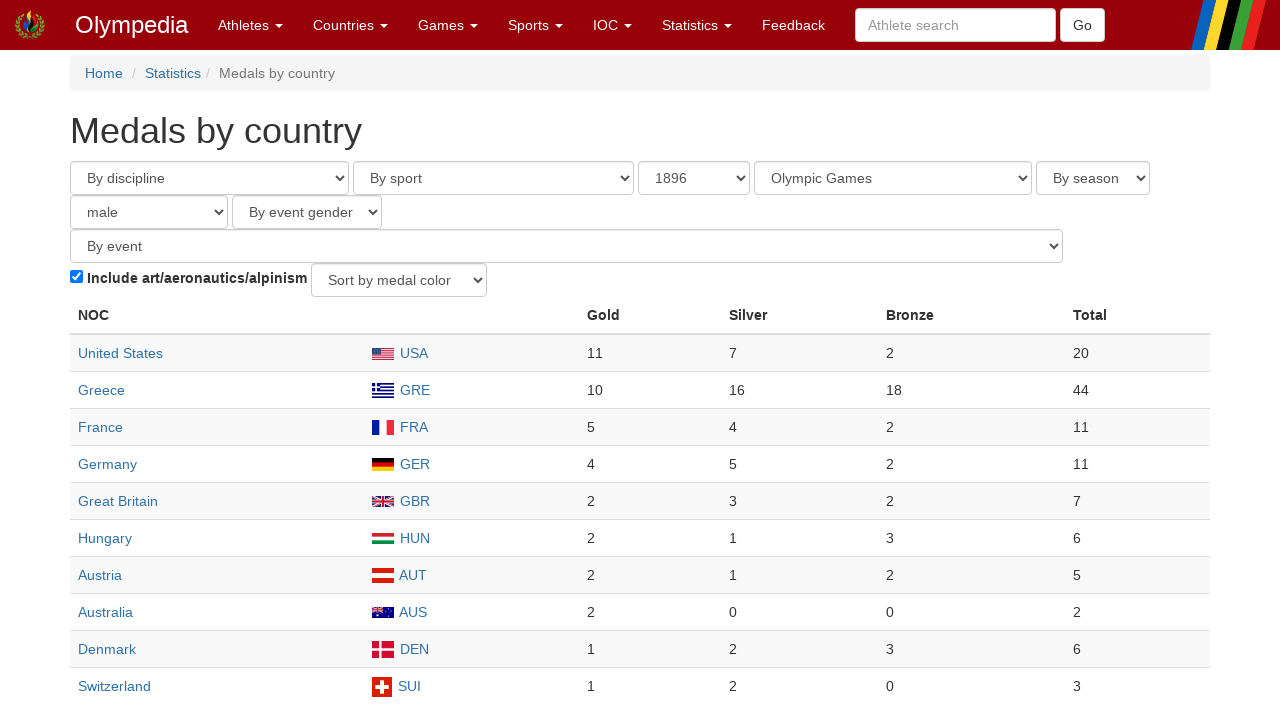